Tests basic window handle functionality by clicking a link that opens a new window, waiting for 2 windows to exist, switching to the new window, and verifying the title is "New Window".

Starting URL: https://the-internet.herokuapp.com/windows

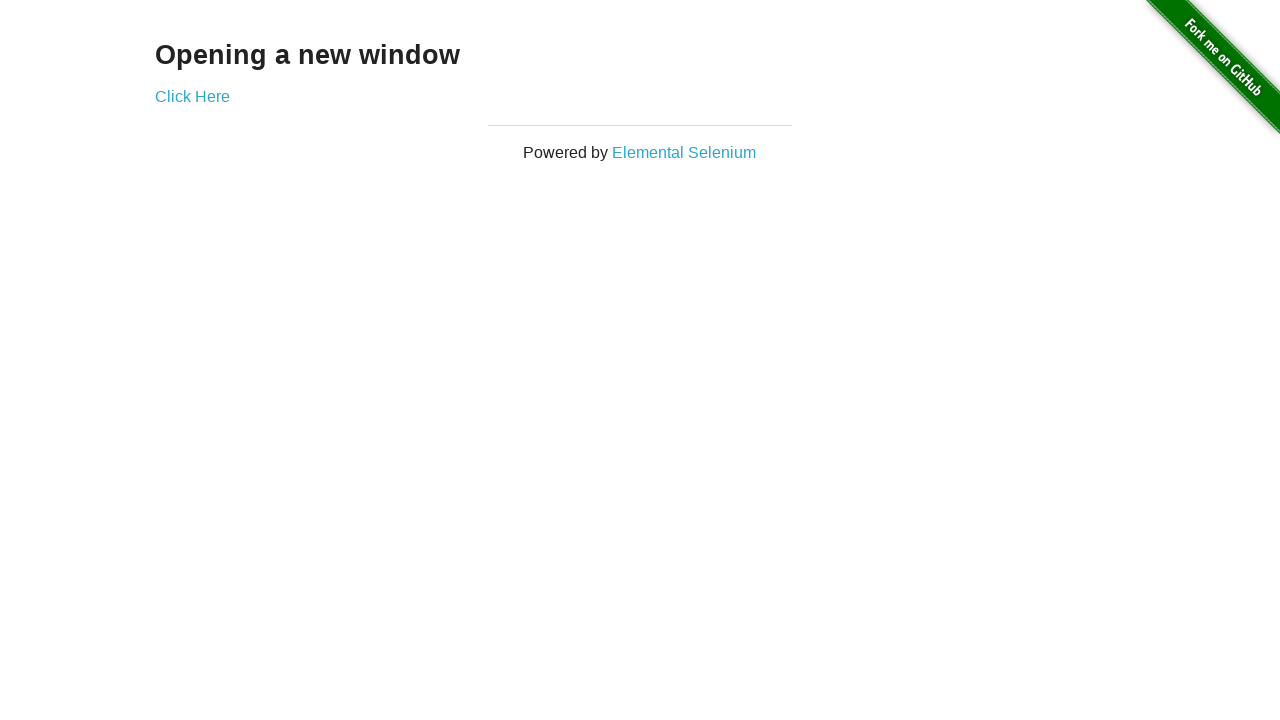

Clicked 'Click Here' link to open new window at (192, 96) on text=Click Here
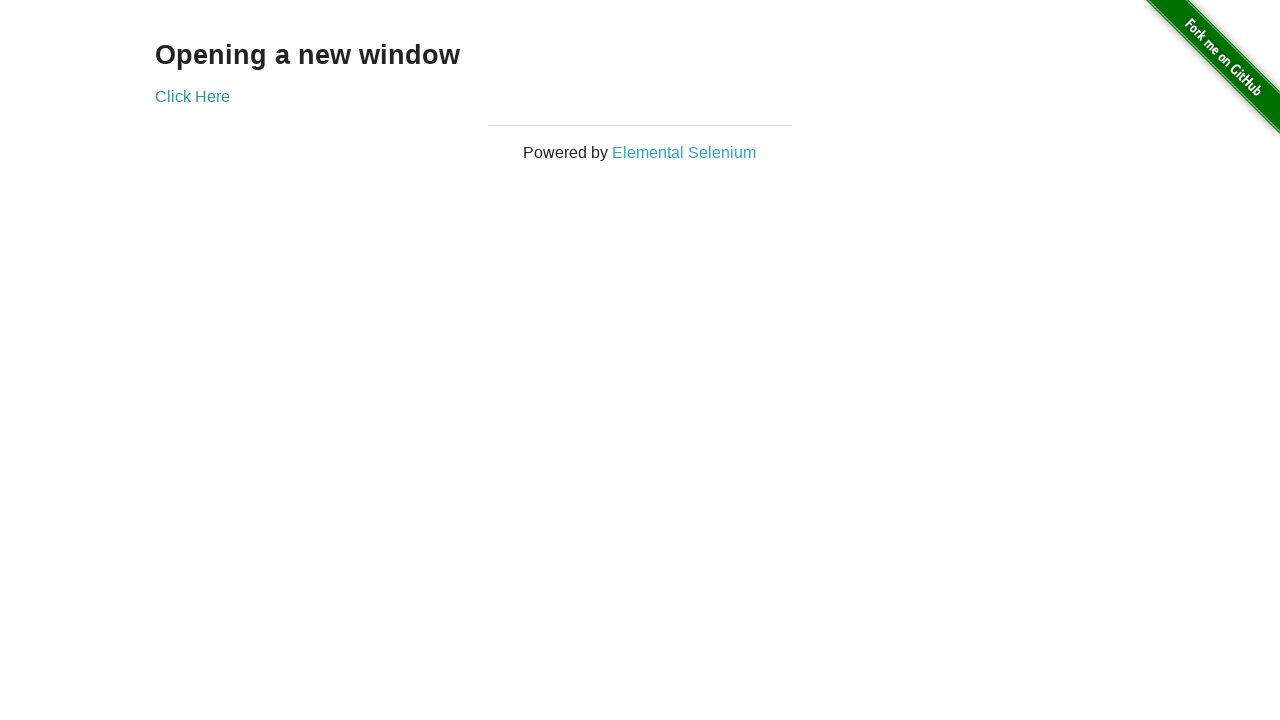

Captured new window handle
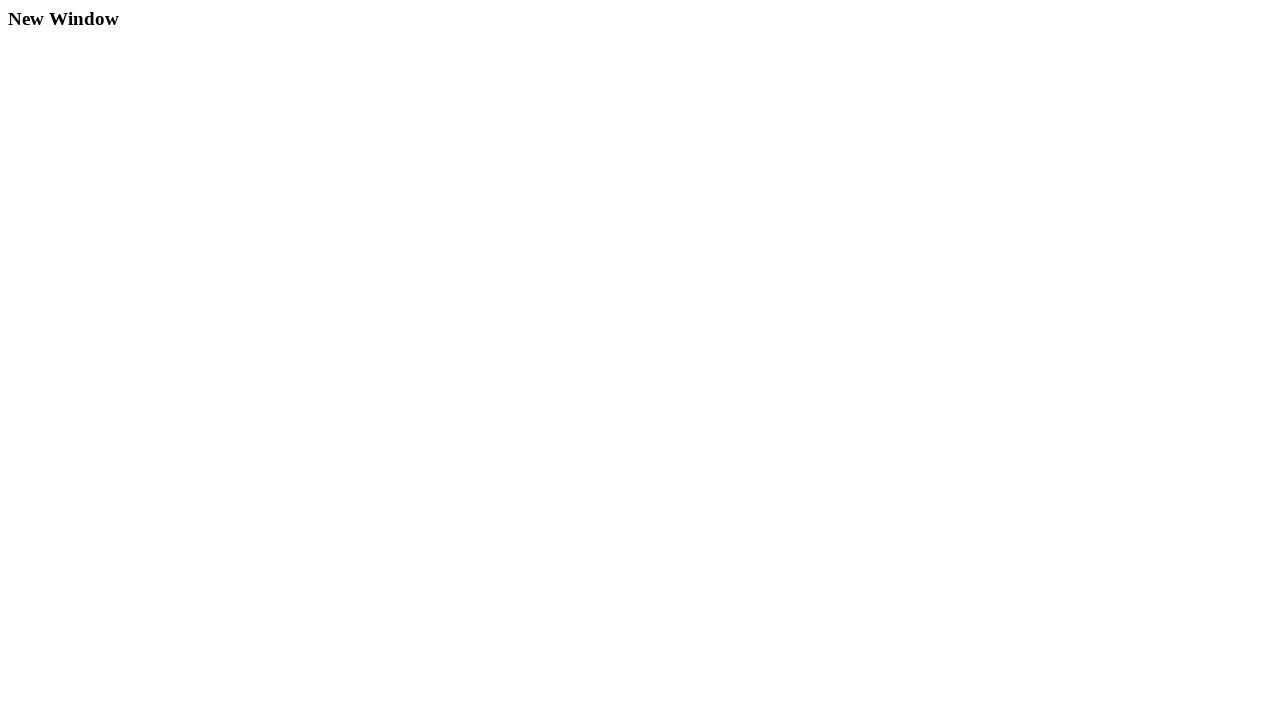

New window loaded completely
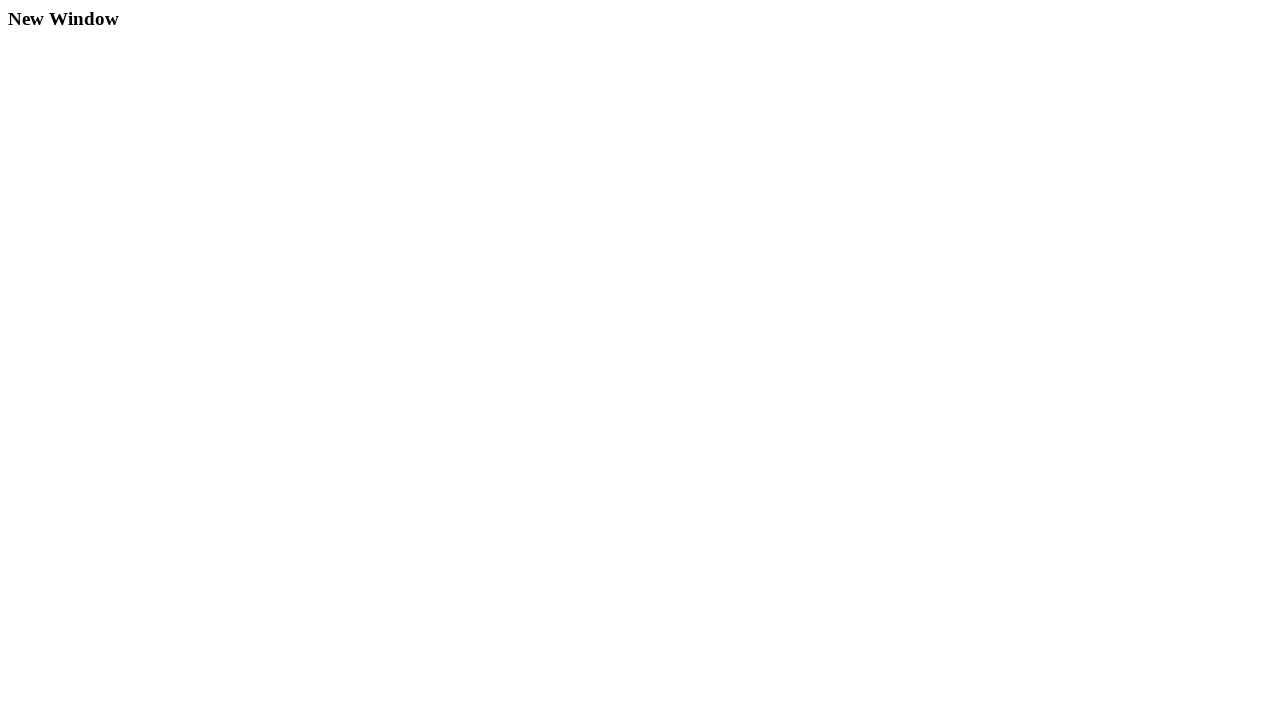

Verified 2 windows are open
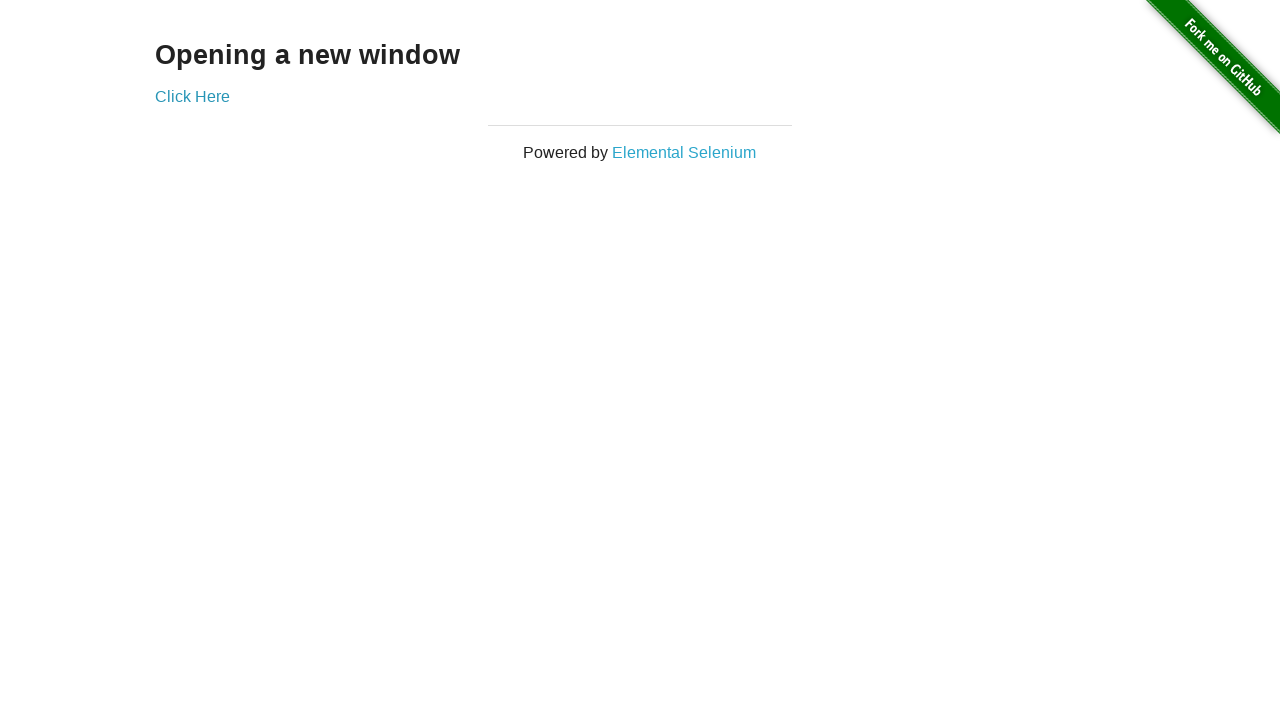

Verified new window title is 'New Window'
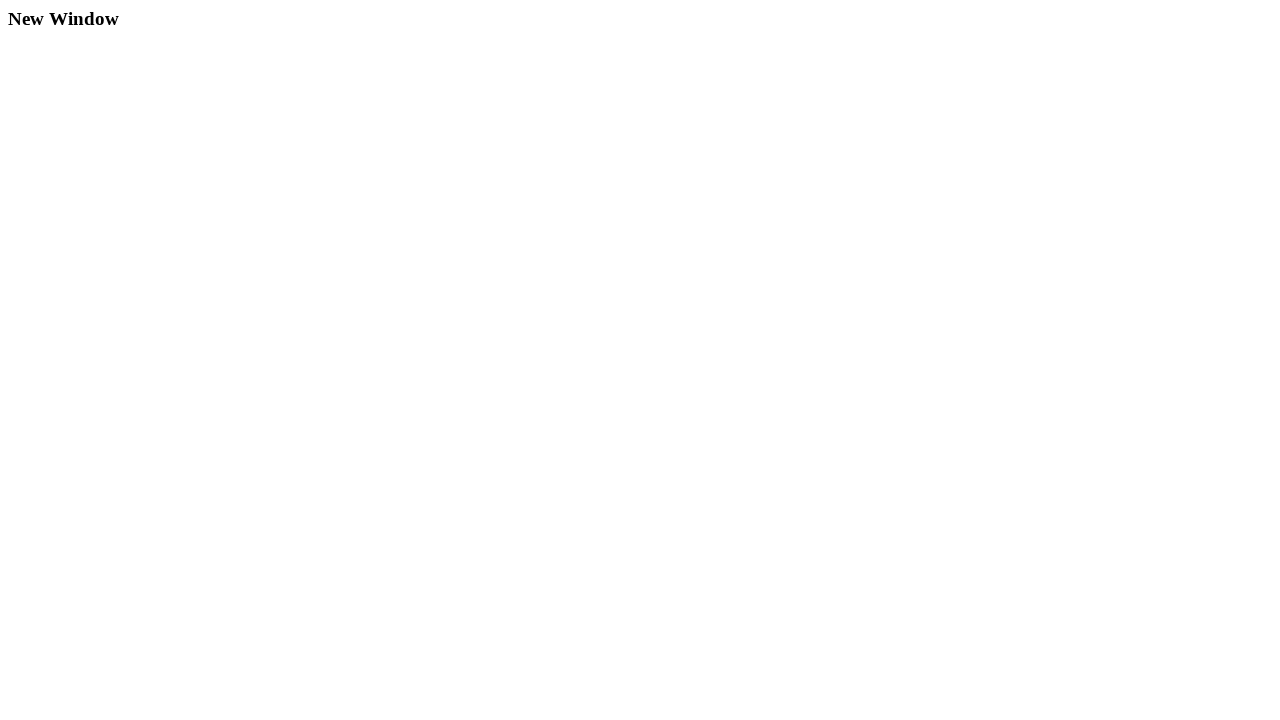

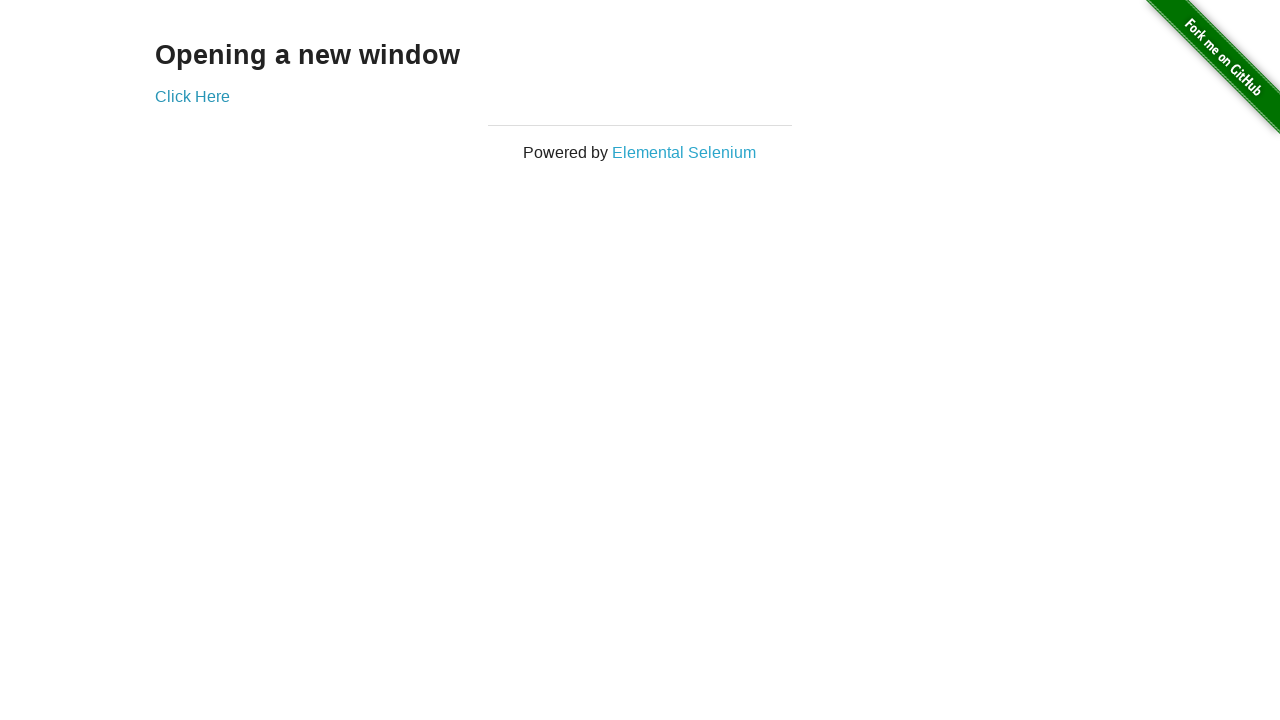